Tests an Angular practice form by filling in name, email, password fields, selecting checkbox and dropdown options, then submitting and verifying success message

Starting URL: https://rahulshettyacademy.com/angularpractice/

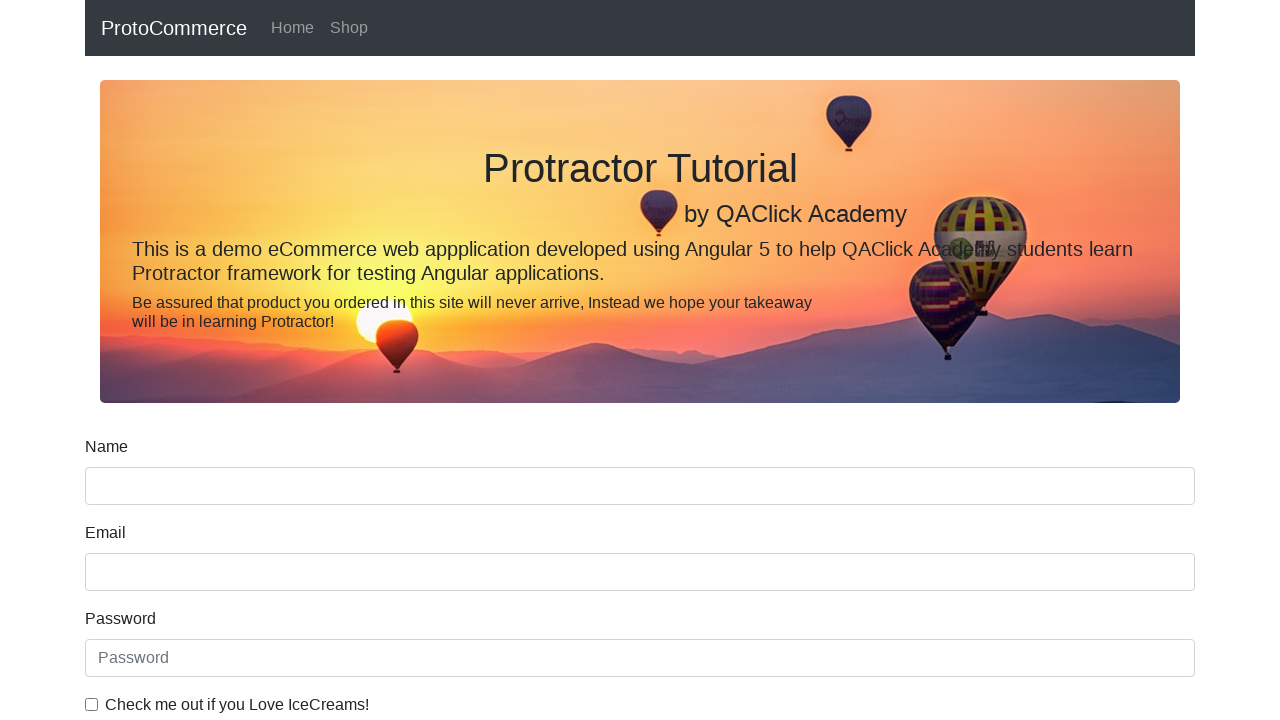

Filled name field with 'sajjad' on input[name='name']
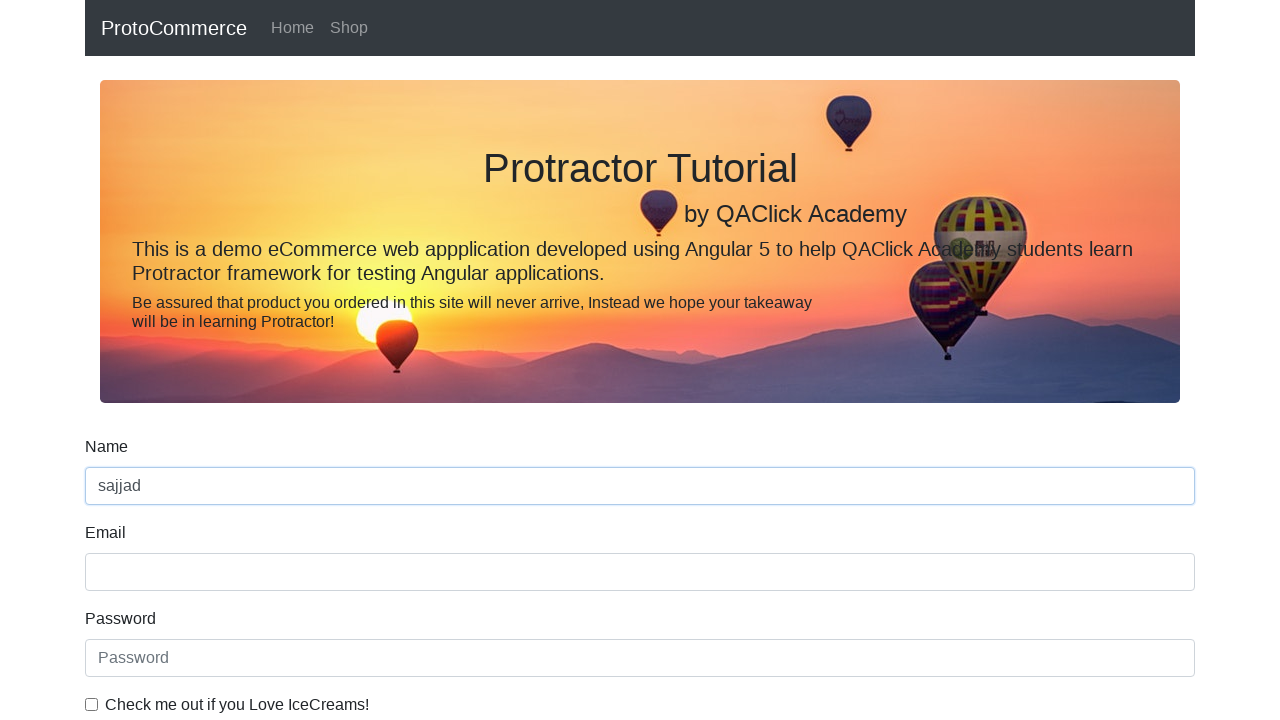

Filled email field with 'test.user@example.com' on input[name='email']
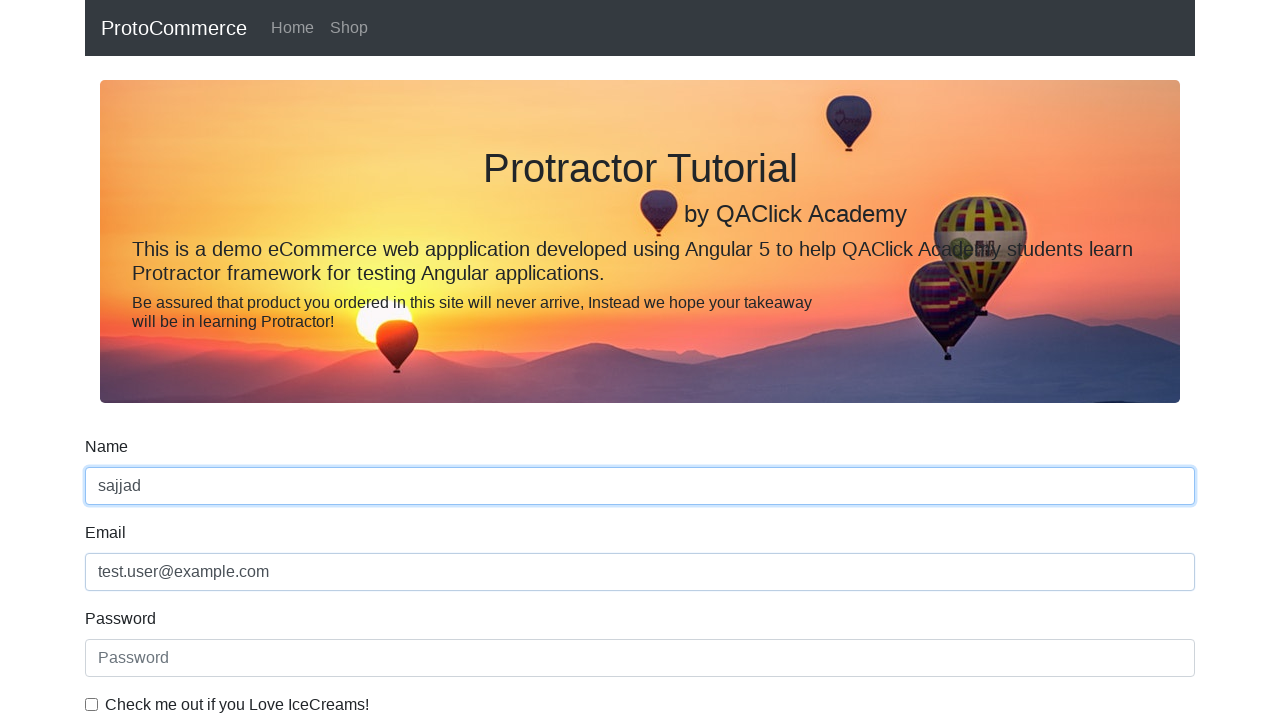

Filled password field with 'SecurePass123' on input[id='exampleInputPassword1']
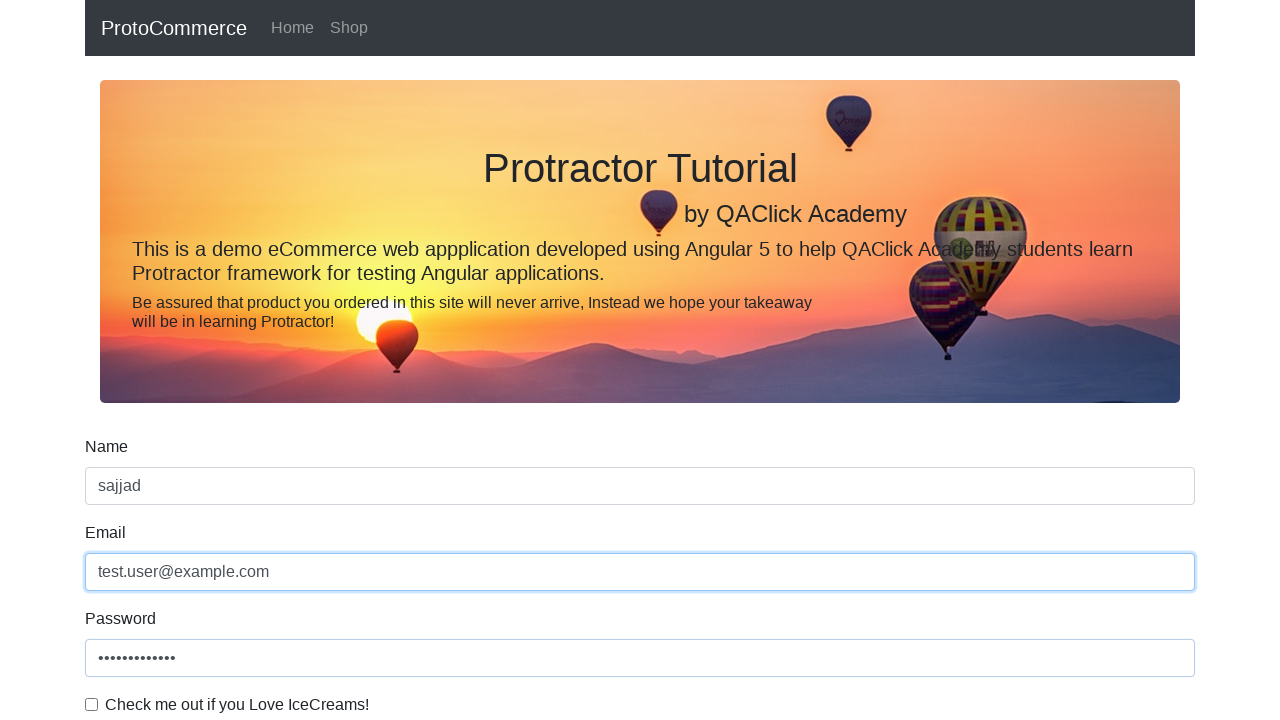

Clicked checkbox to agree to terms at (92, 704) on .form-check-input
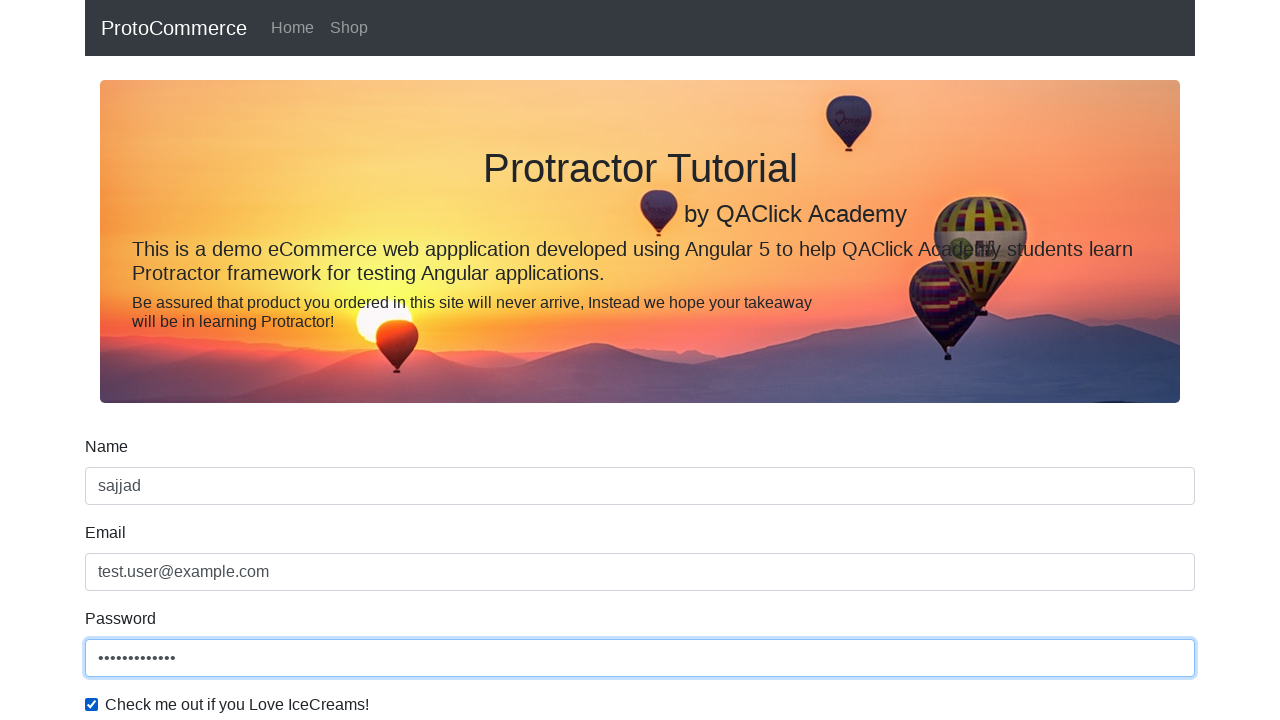

Selected 'Female' from dropdown on #exampleFormControlSelect1
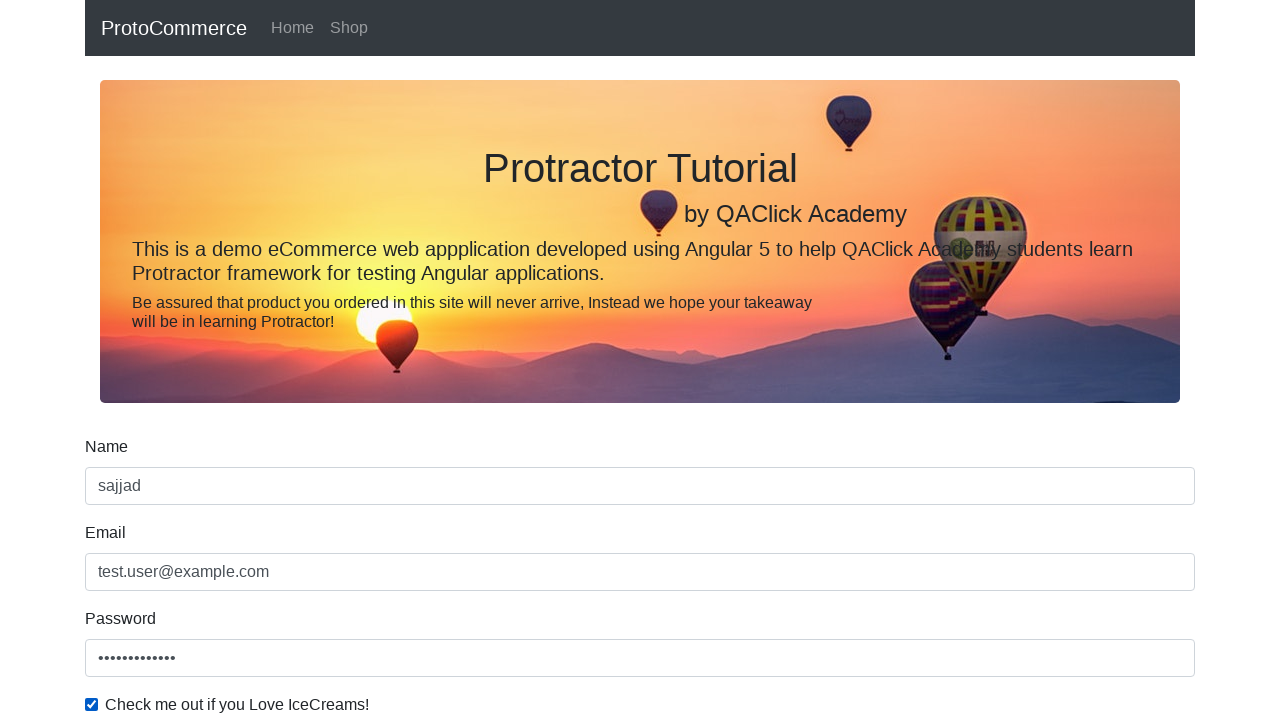

Selected first option (Male) from dropdown on #exampleFormControlSelect1
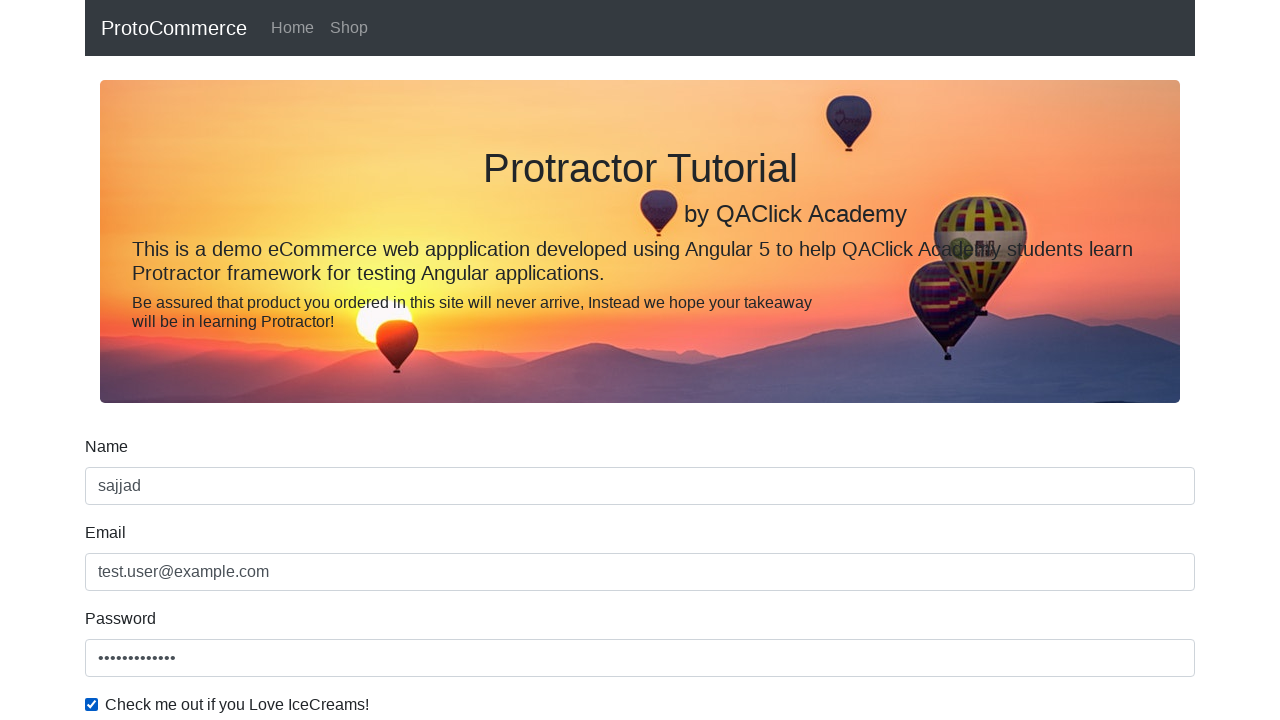

Clicked submit button to submit the form at (123, 491) on input[type='submit']
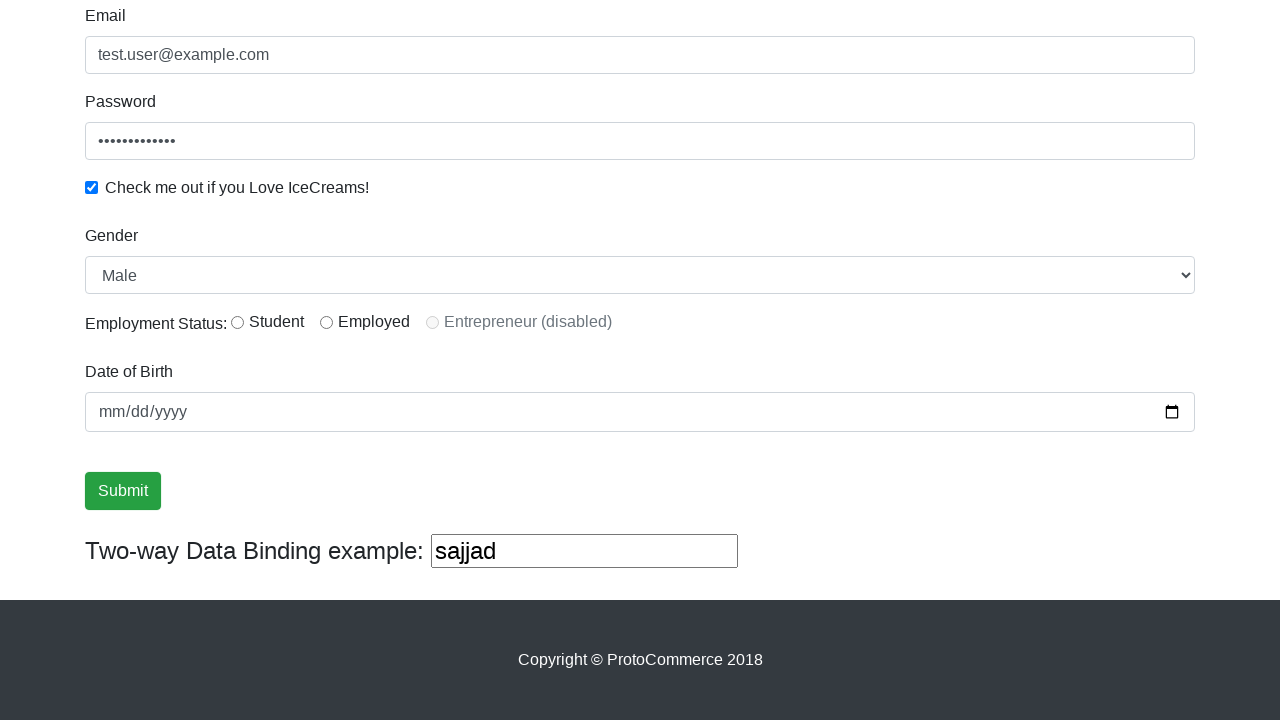

Success message appeared after form submission
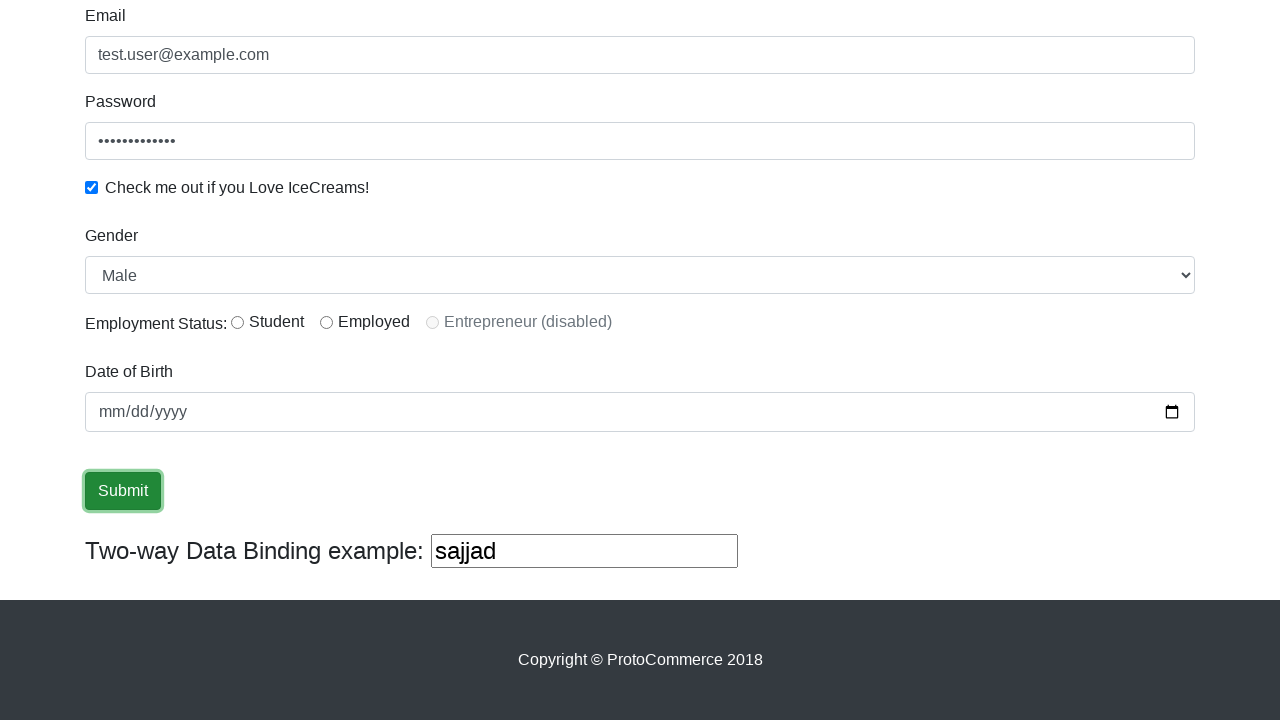

Retrieved success message text content
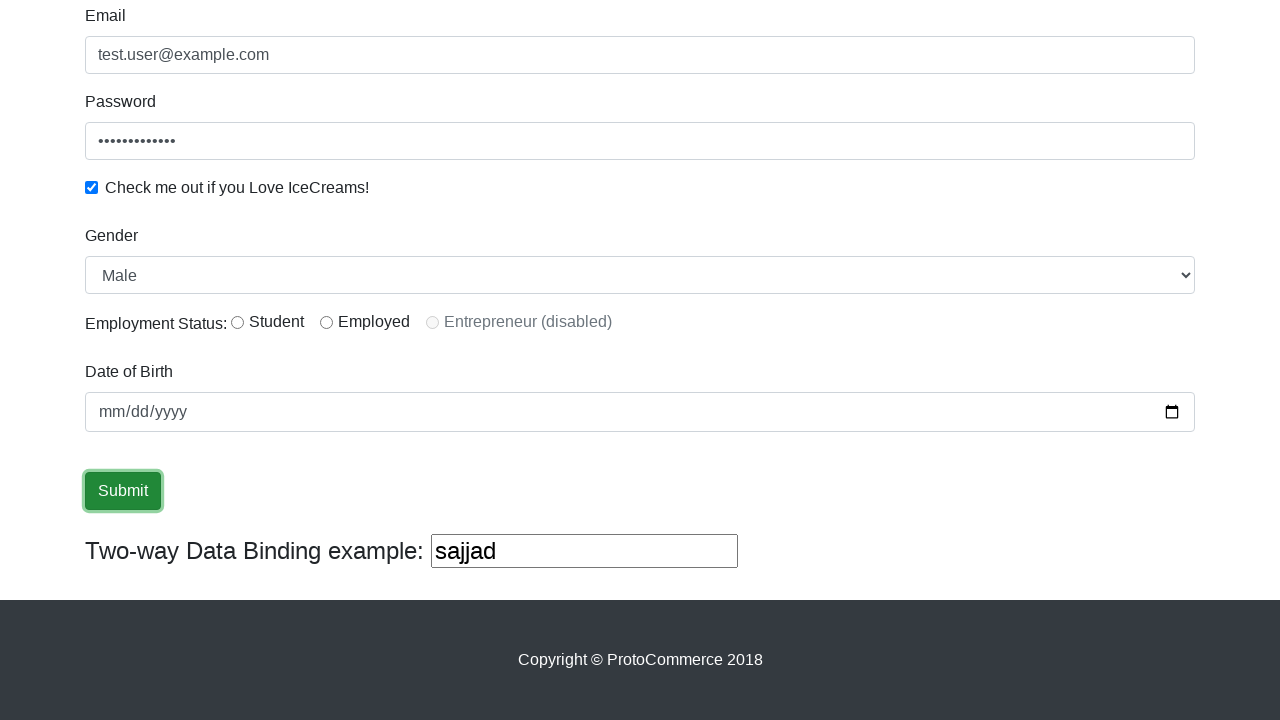

Verified that success message contains 'Success'
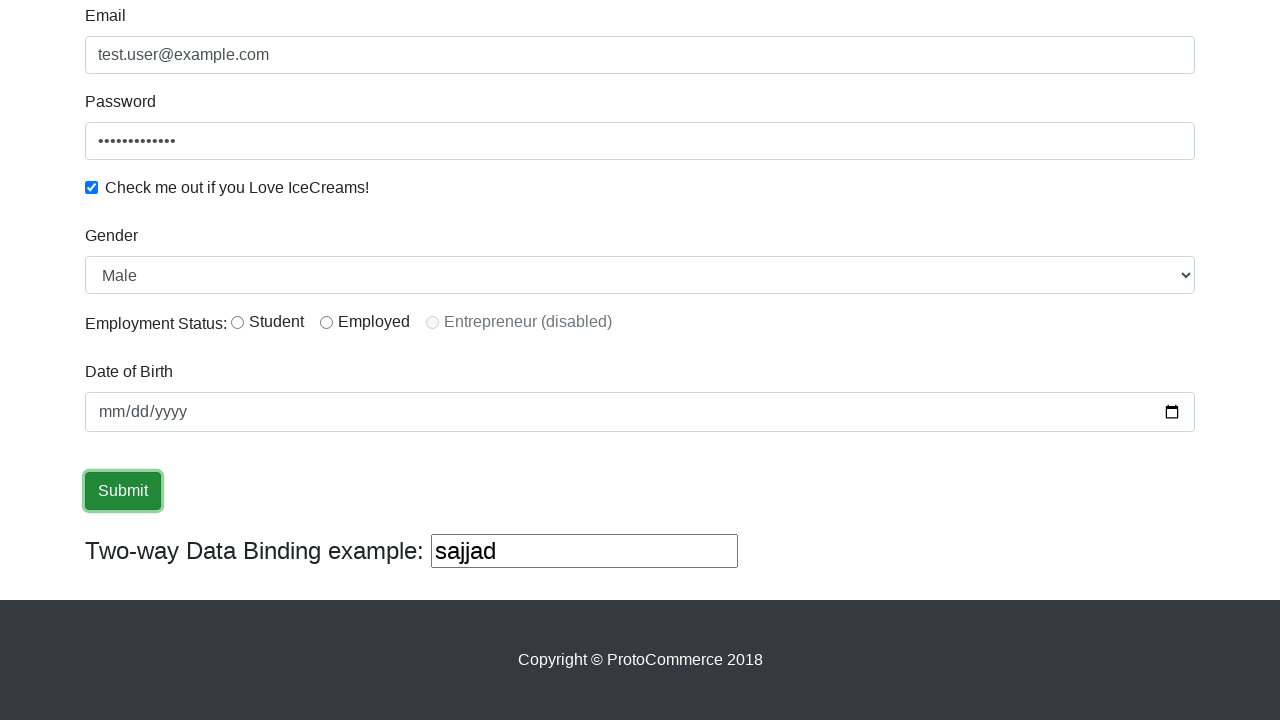

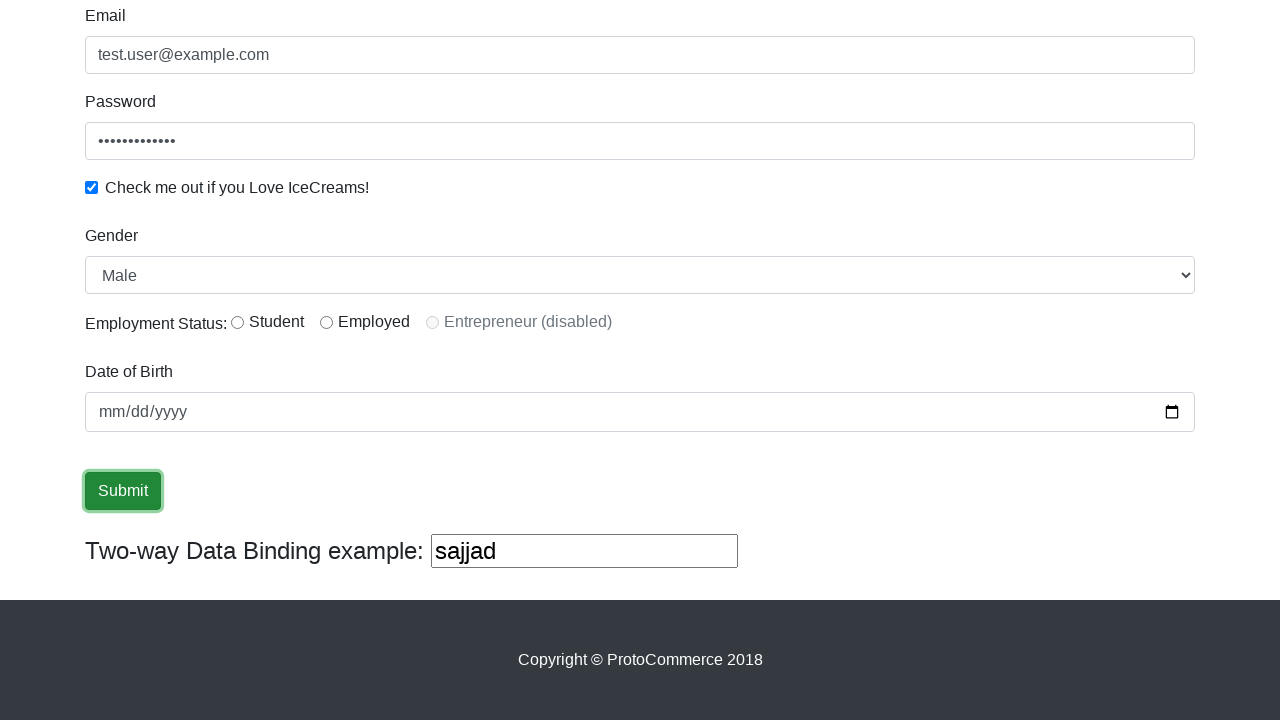